Tests dropdown select by selecting options by visible text and value

Starting URL: https://bonigarcia.dev/selenium-webdriver-java/web-form.html

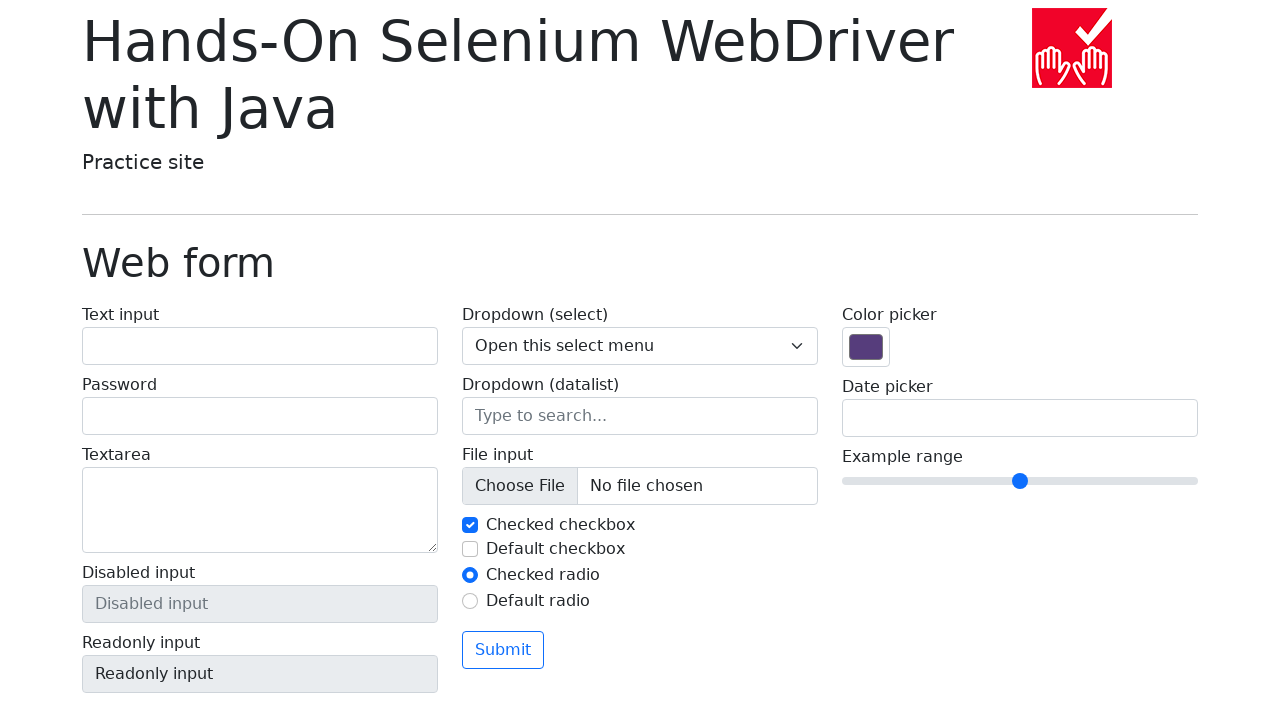

Selected 'Two' from dropdown by visible text on select[name='my-select']
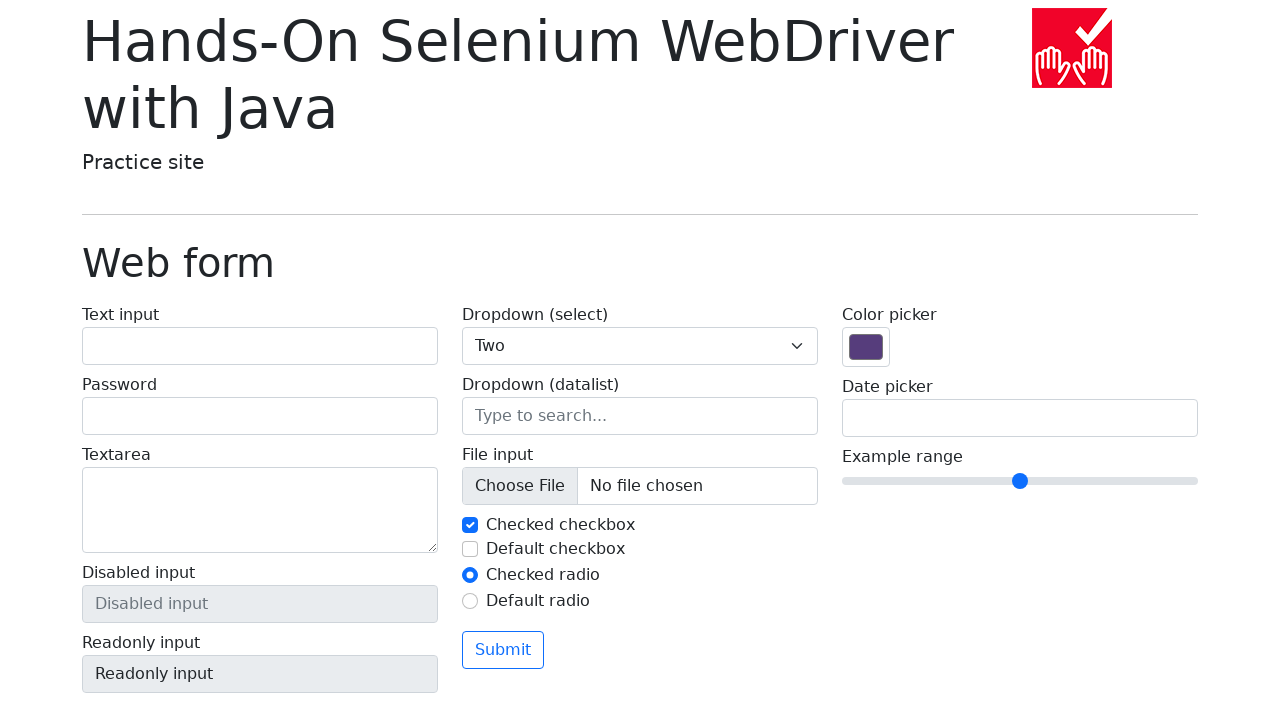

Verified that dropdown value is '2'
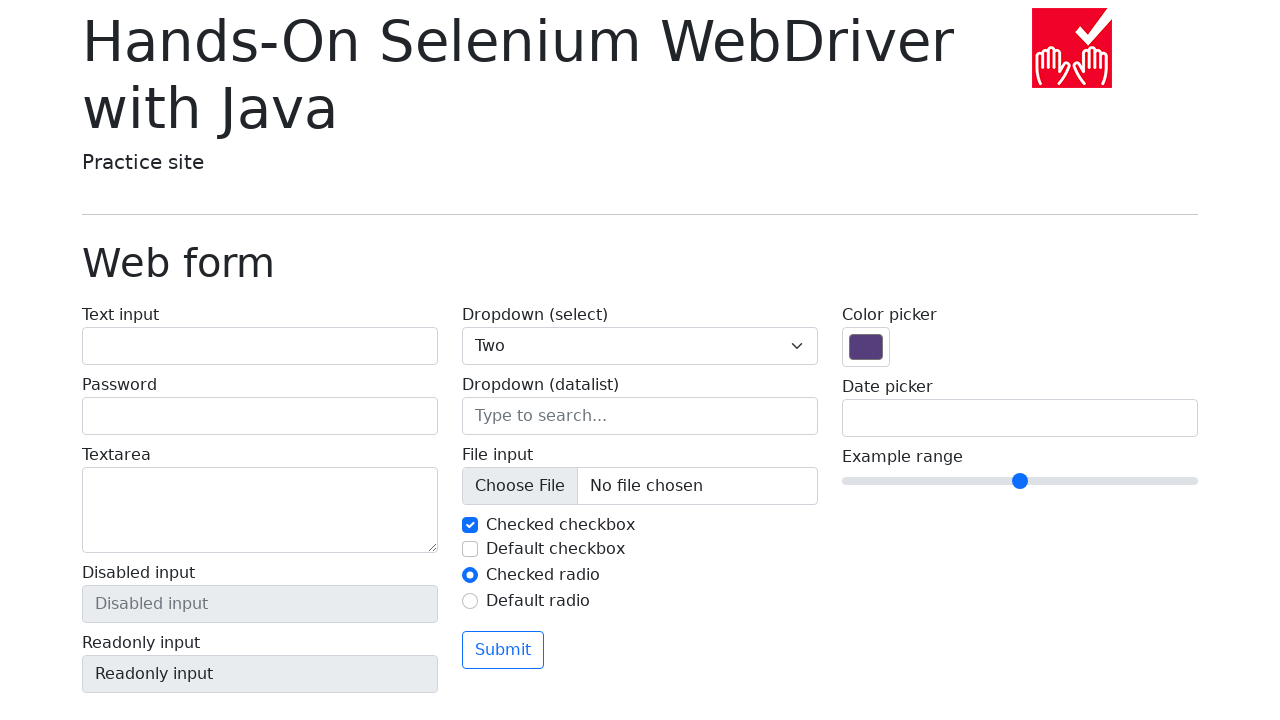

Selected option with value '3' from dropdown on select[name='my-select']
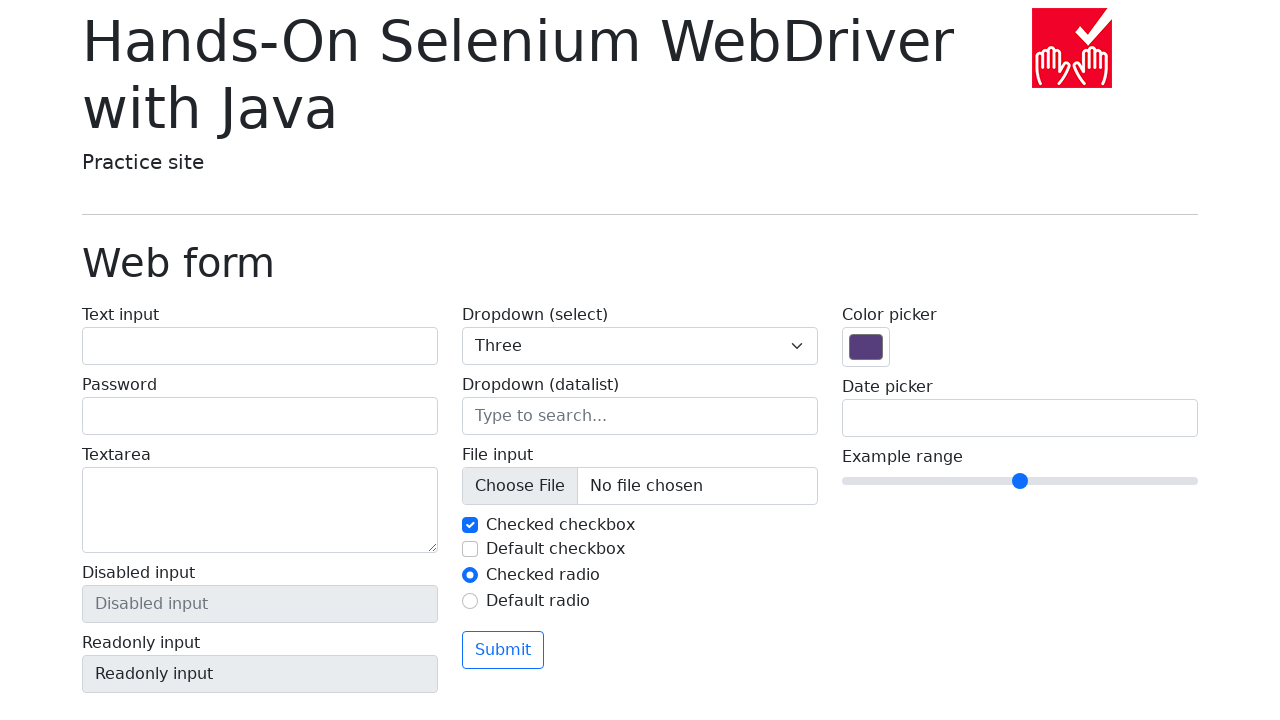

Verified that dropdown value is '3'
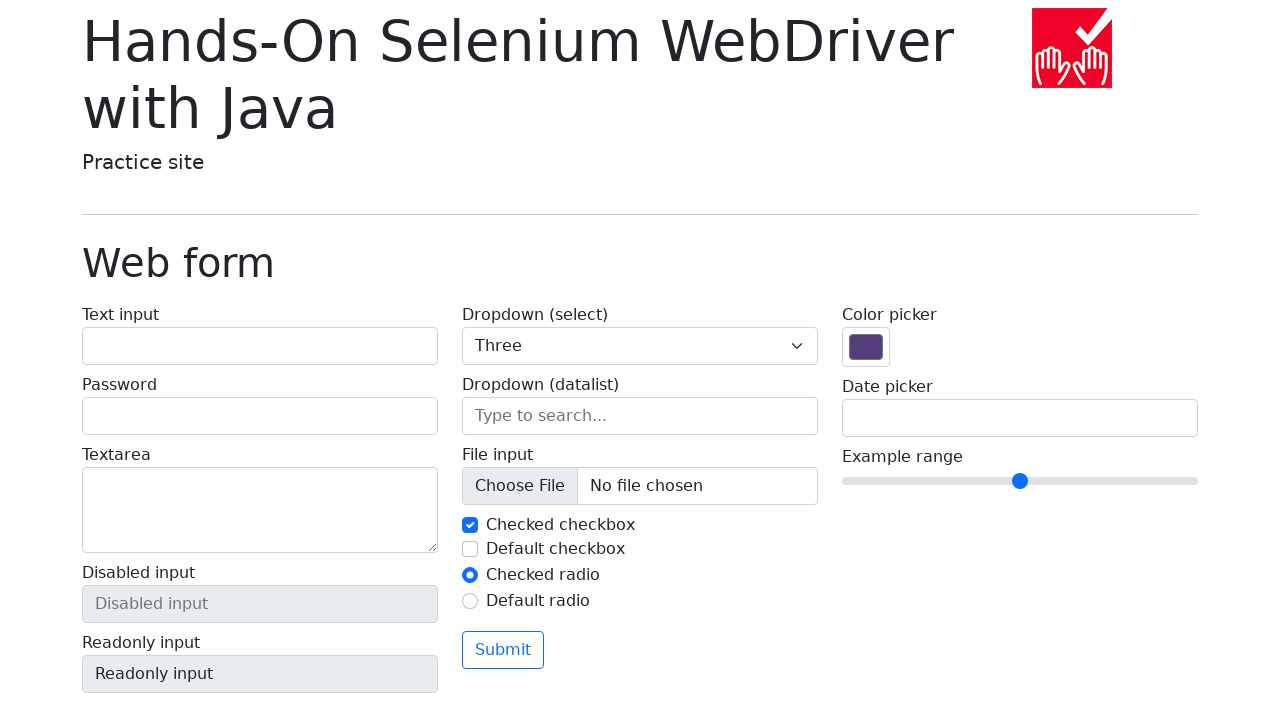

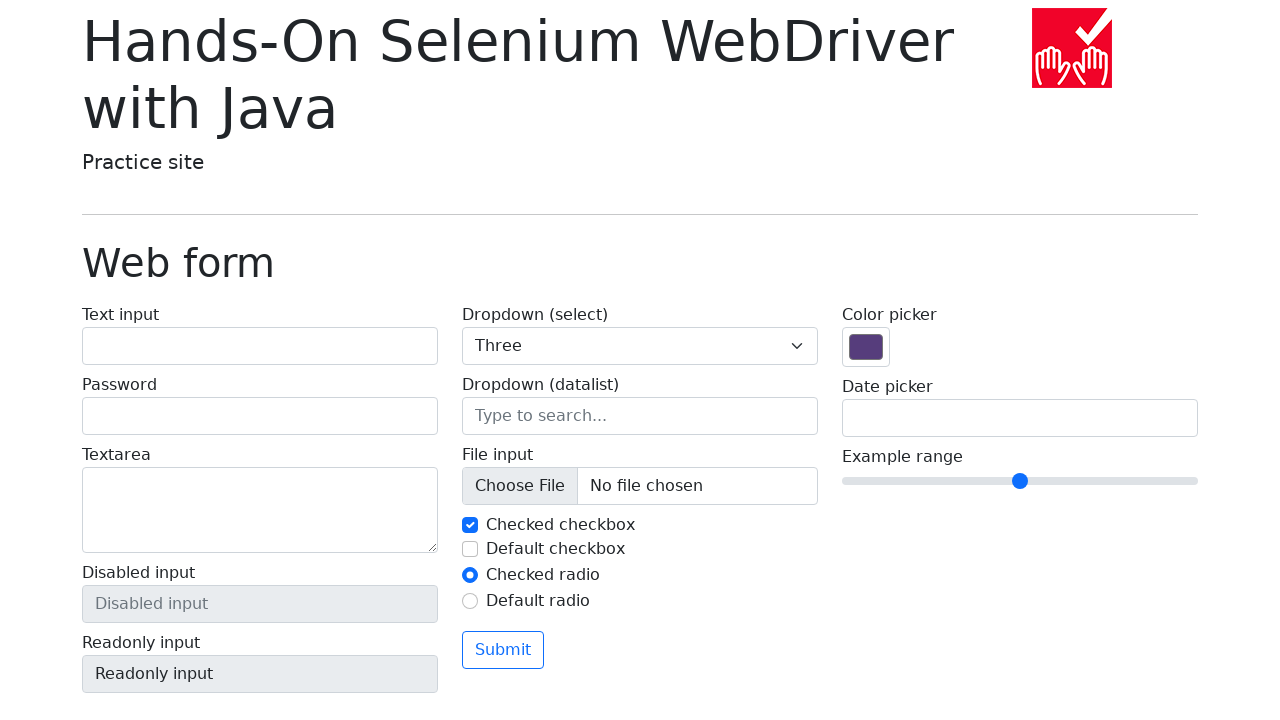